Tests adding a MacBook to the shopping cart by clicking on the product, adding it to cart, and navigating to the shopping cart page

Starting URL: https://naveenautomationlabs.com/opencart/

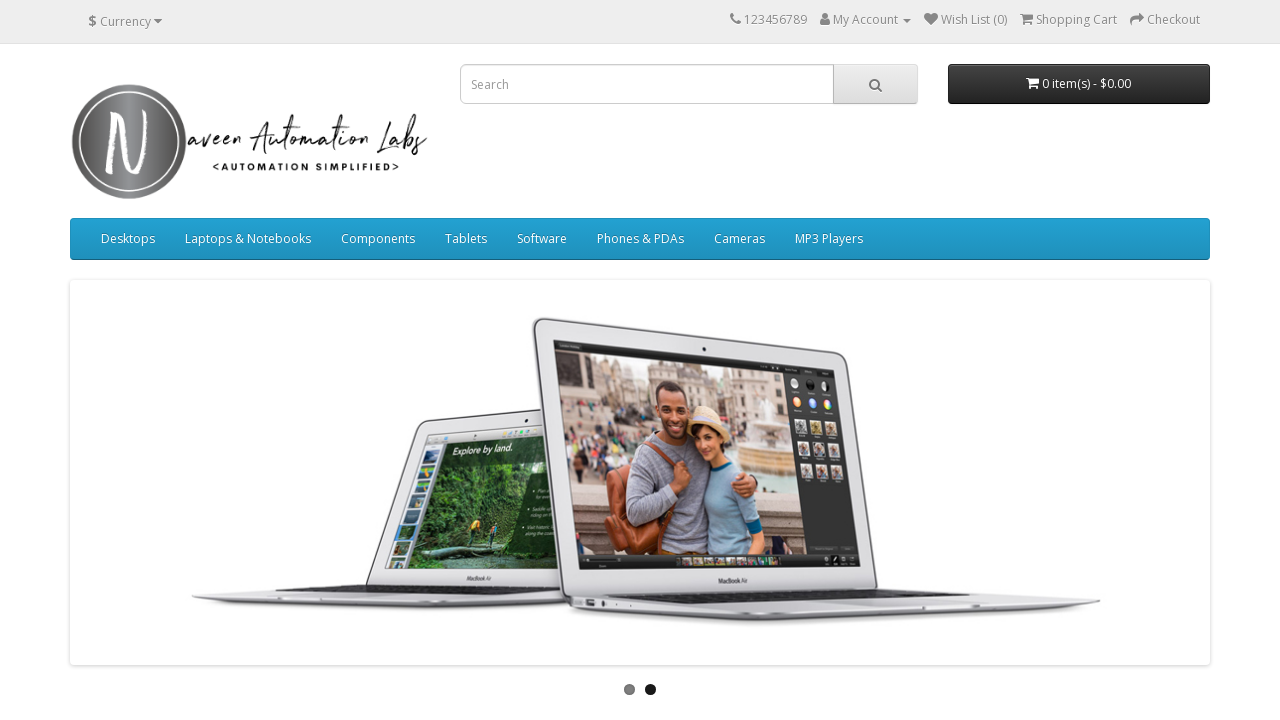

Clicked on MacBook product at (126, 360) on text=MacBook
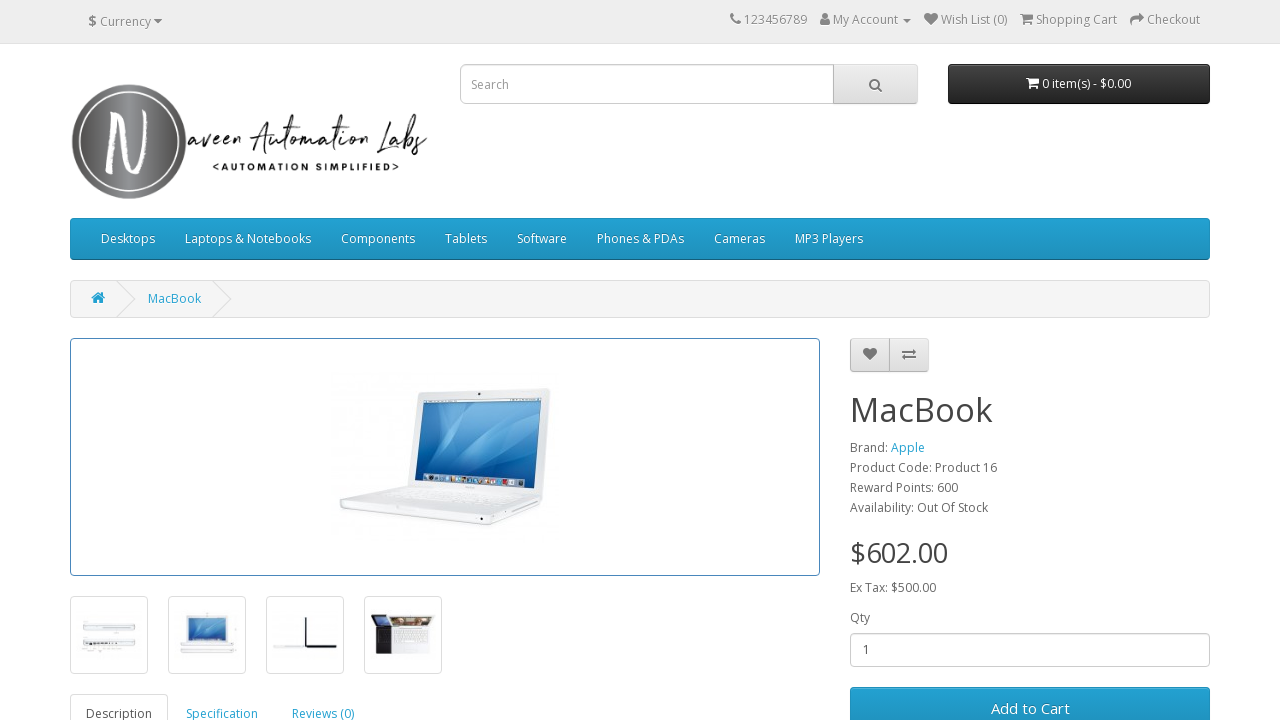

Clicked Add to Cart button at (1030, 699) on text=Add to Cart
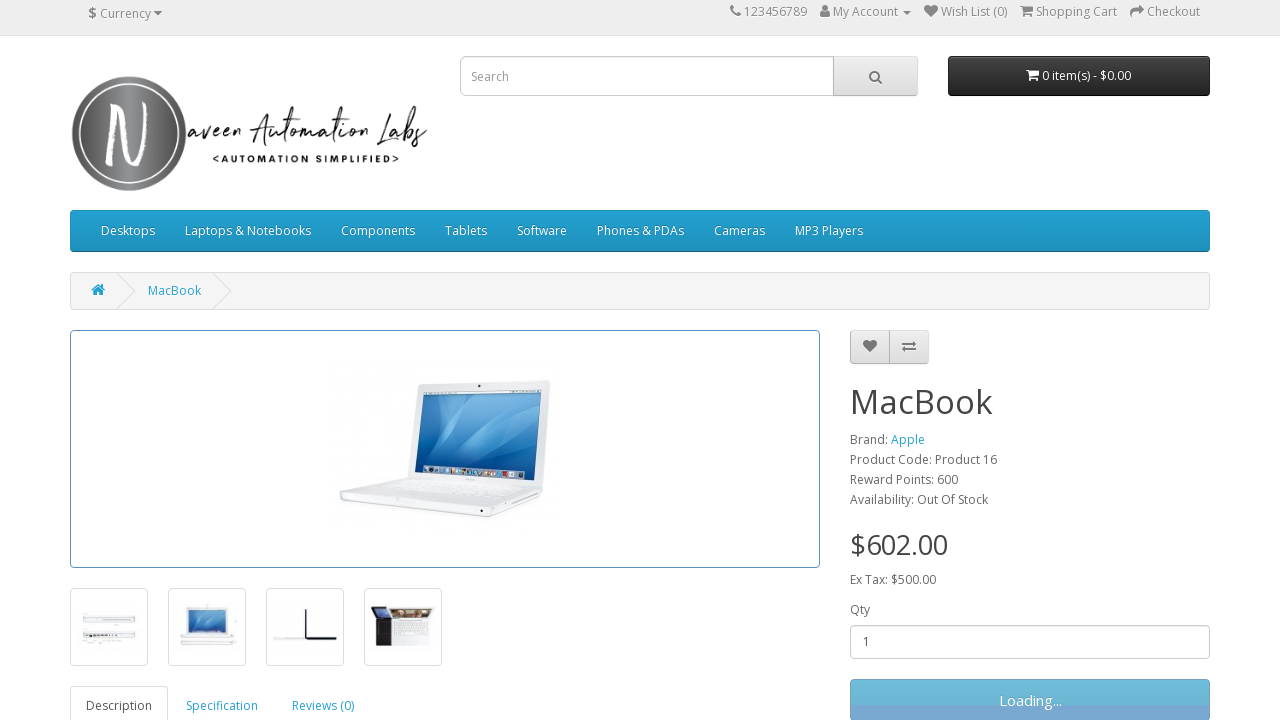

Clicked on Shopping Cart link at (1076, 12) on text=Shopping Cart
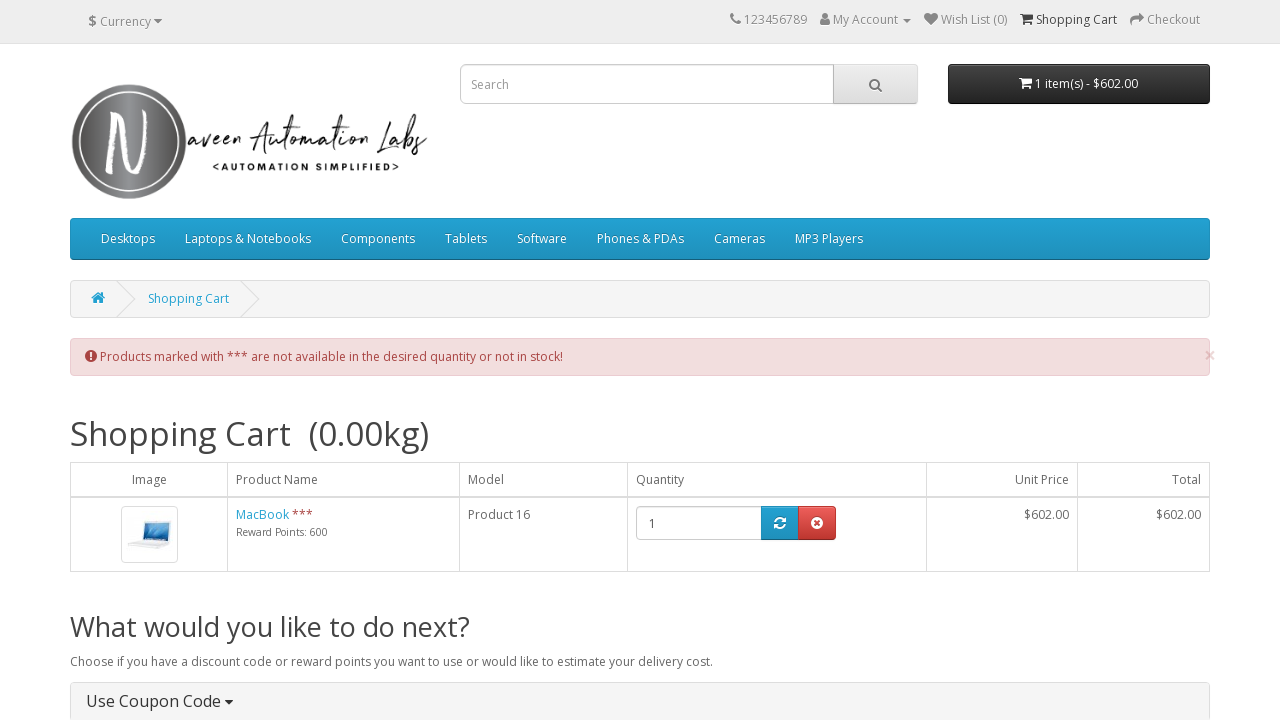

Shopping cart page loaded successfully
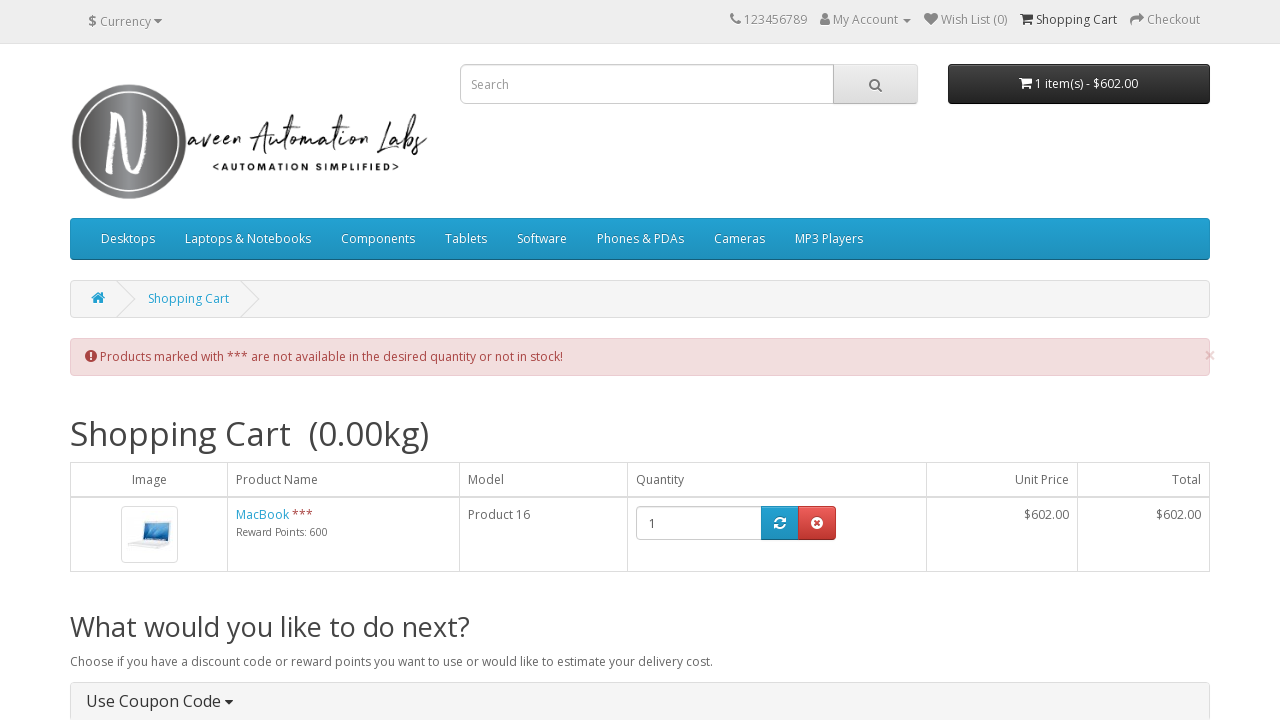

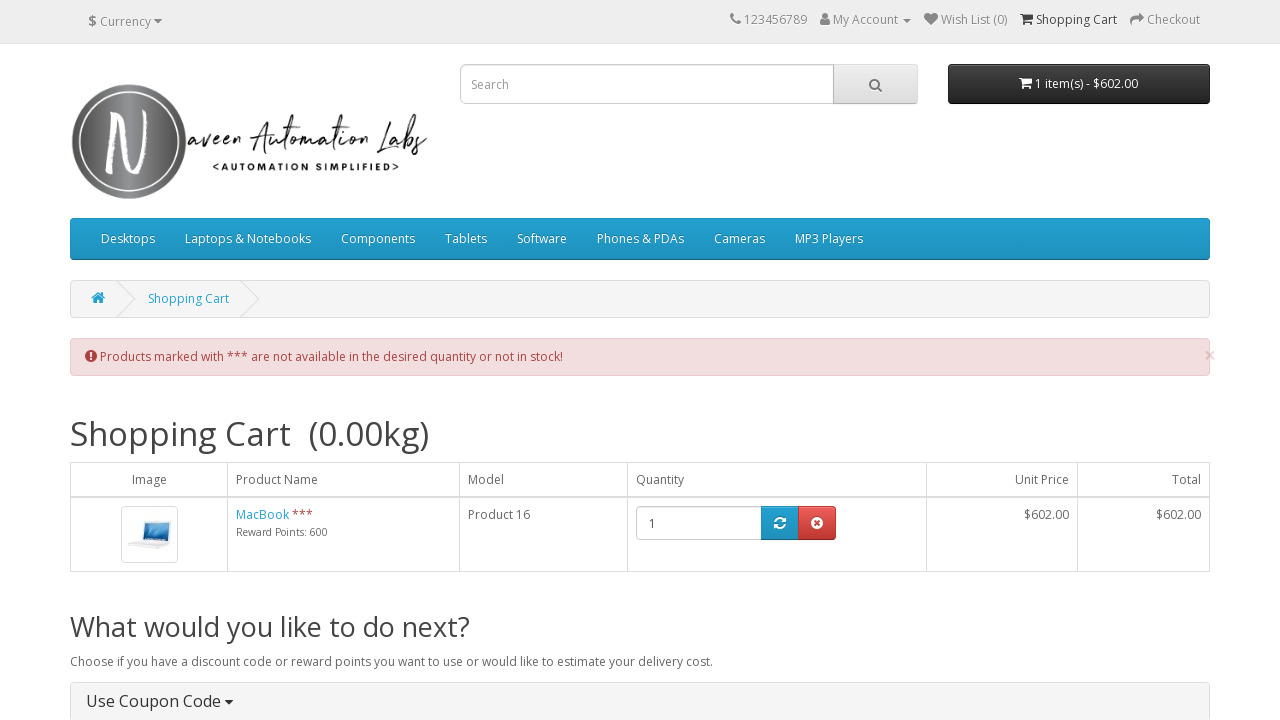